Tests JavaScript prompt alert handling by clicking a button that triggers a prompt dialog and entering text into it

Starting URL: https://omayo.blogspot.com

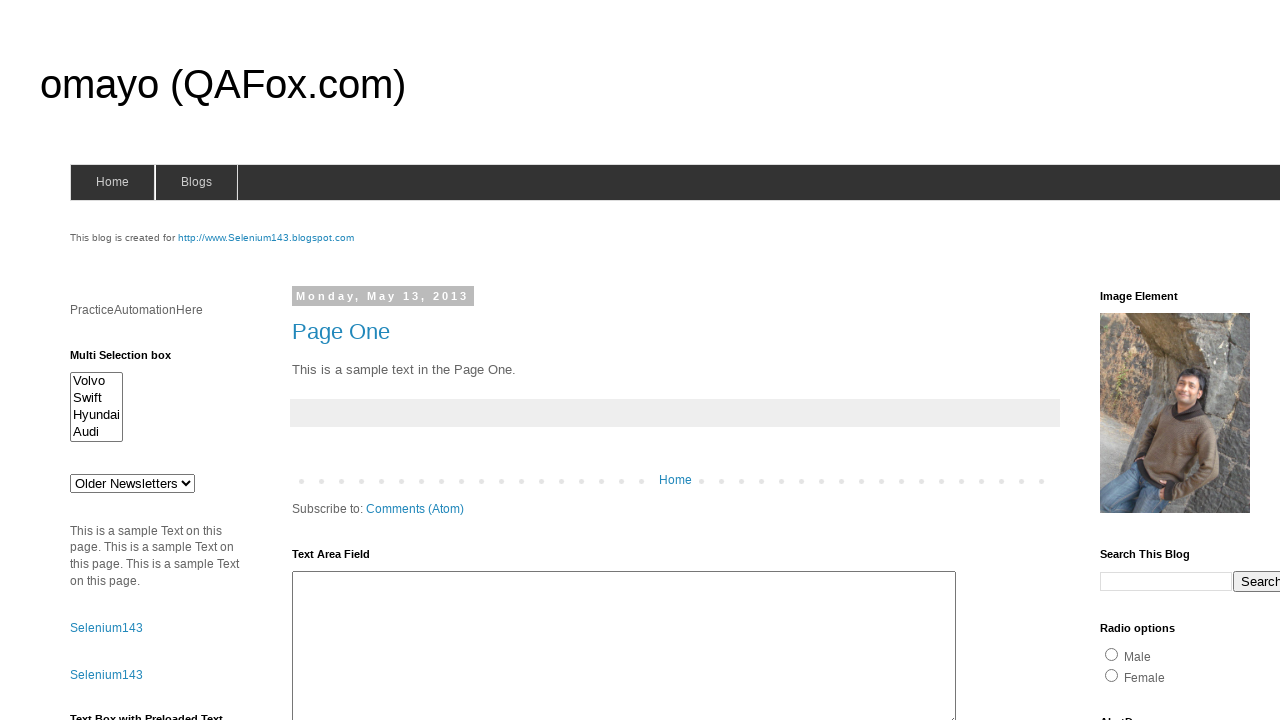

Set up dialog handler to accept prompts with 'automation' text
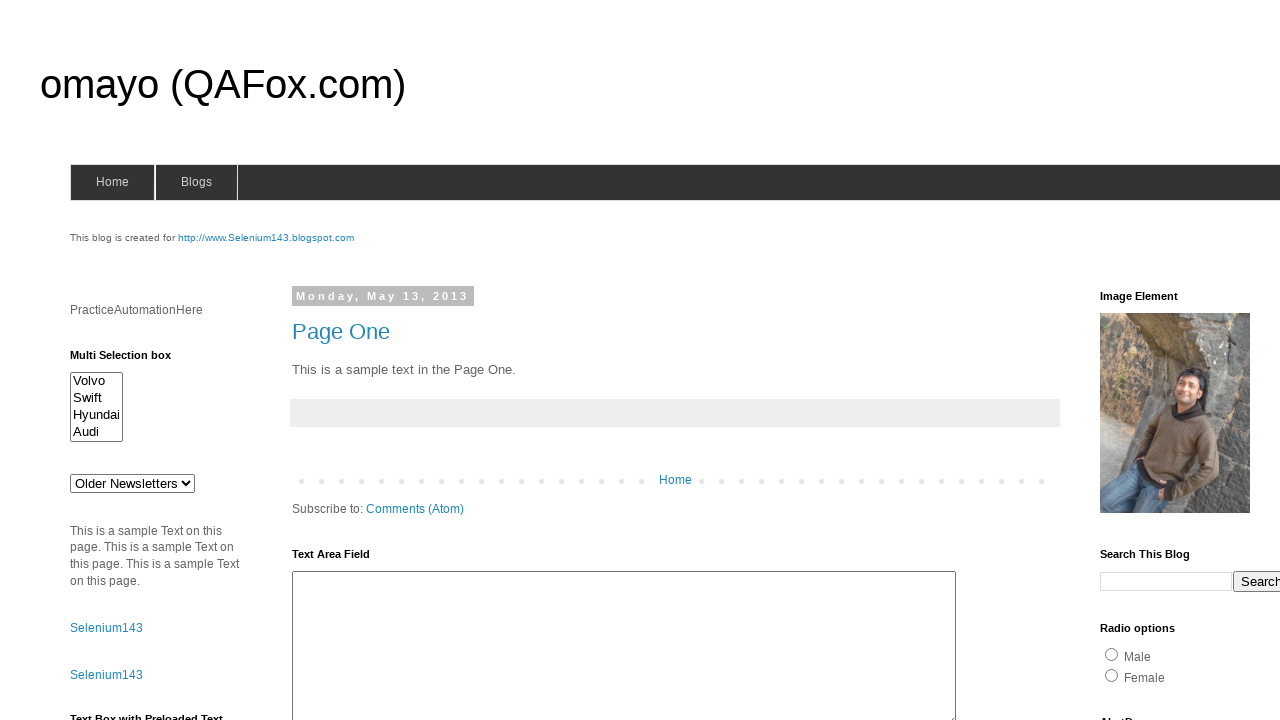

Clicked prompt button to trigger JavaScript prompt dialog at (1140, 361) on #prompt
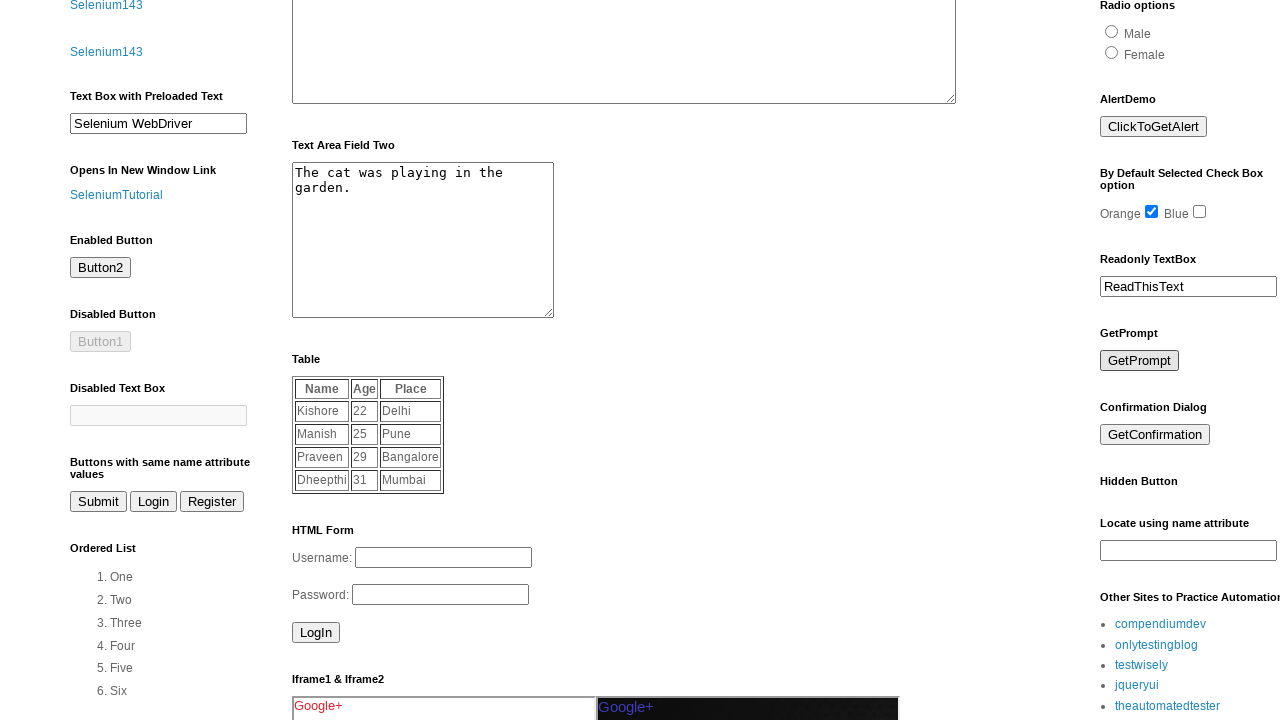

Waited for dialog handling to complete
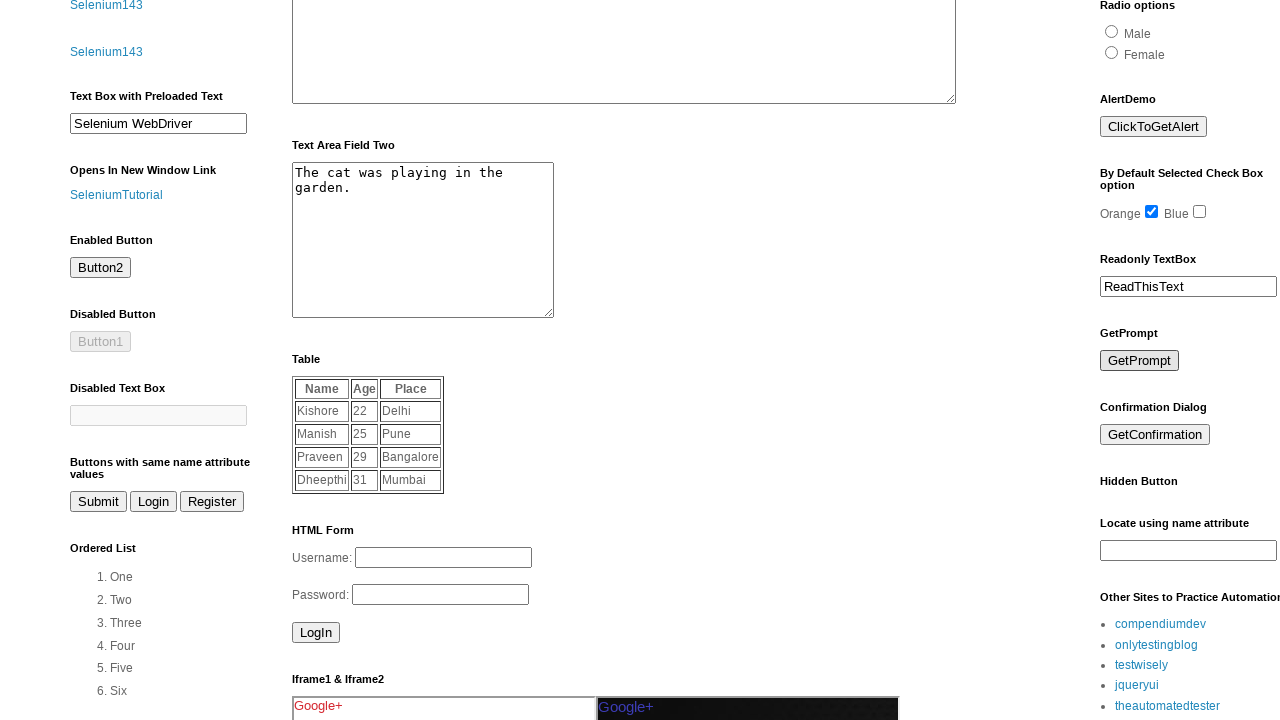

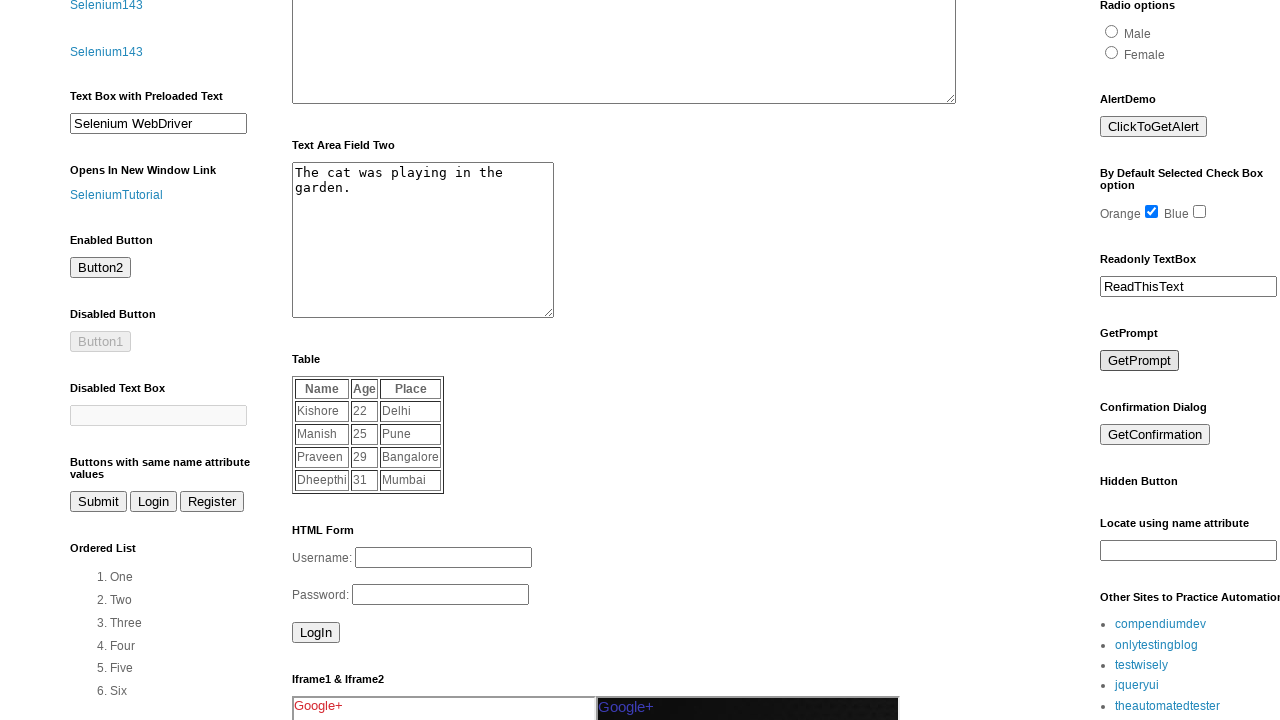